Tests scrolling functionality on W3Schools HTML tables page by scrolling to a specific element and demonstrating page scroll operations

Starting URL: https://www.w3schools.com/html/html_tables.asp

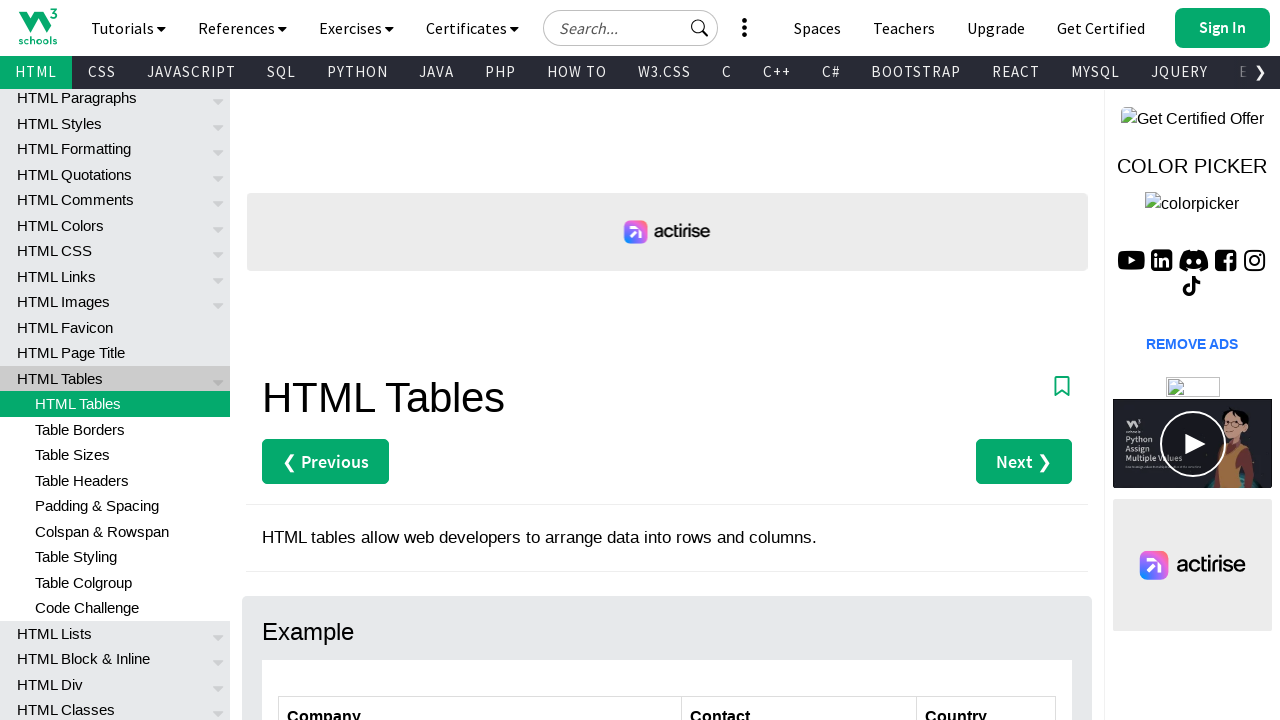

Located the 'Table Rows' heading element
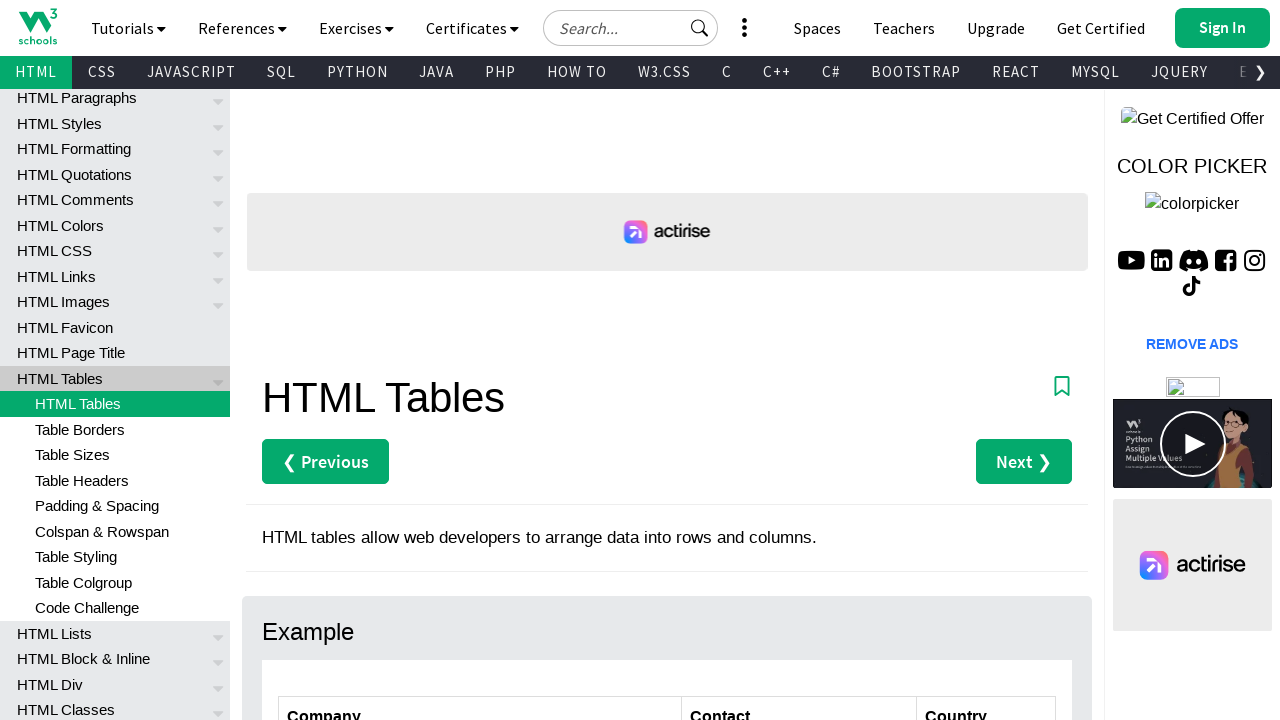

Scrolled 'Table Rows' heading into view
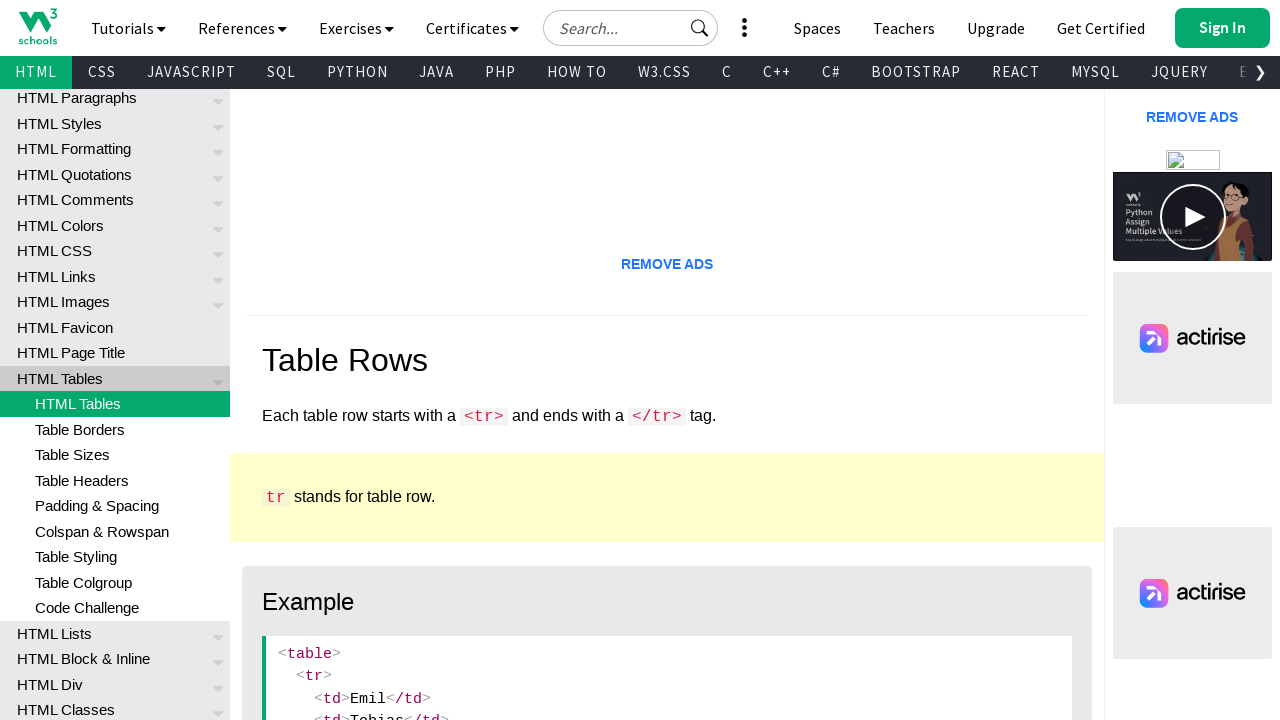

Scrolled to bottom of page
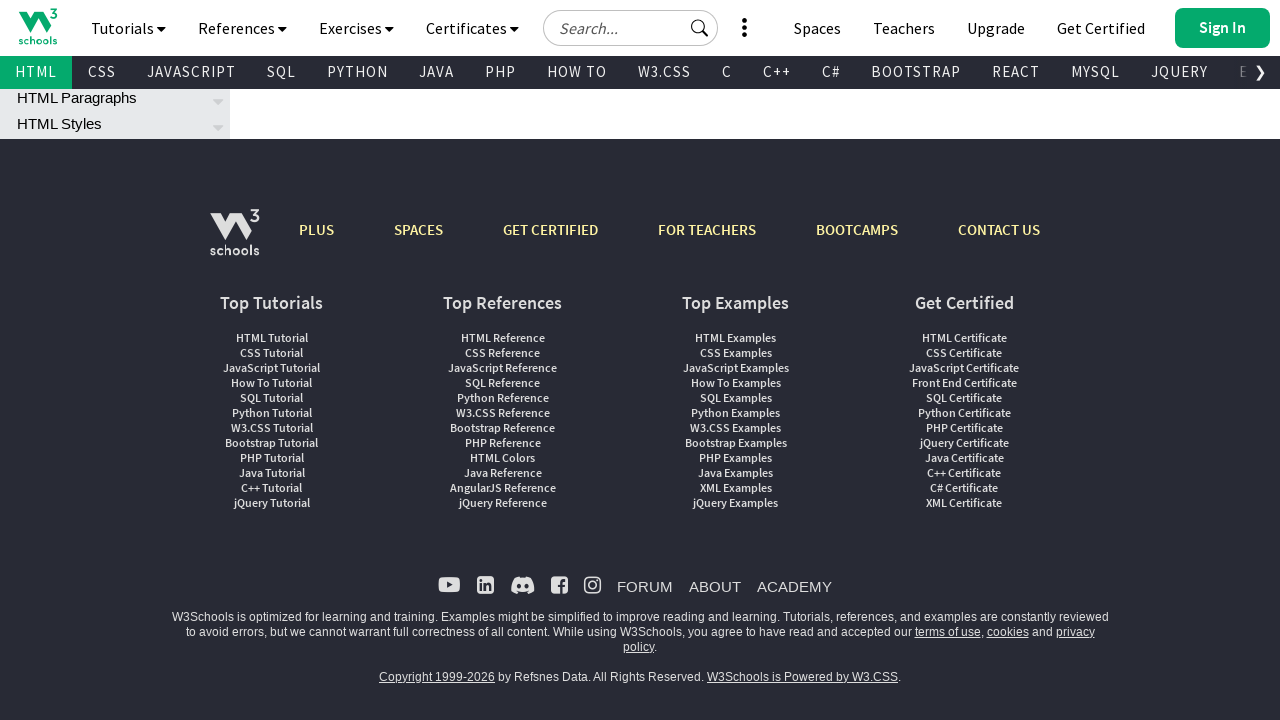

Scrolled to top of page
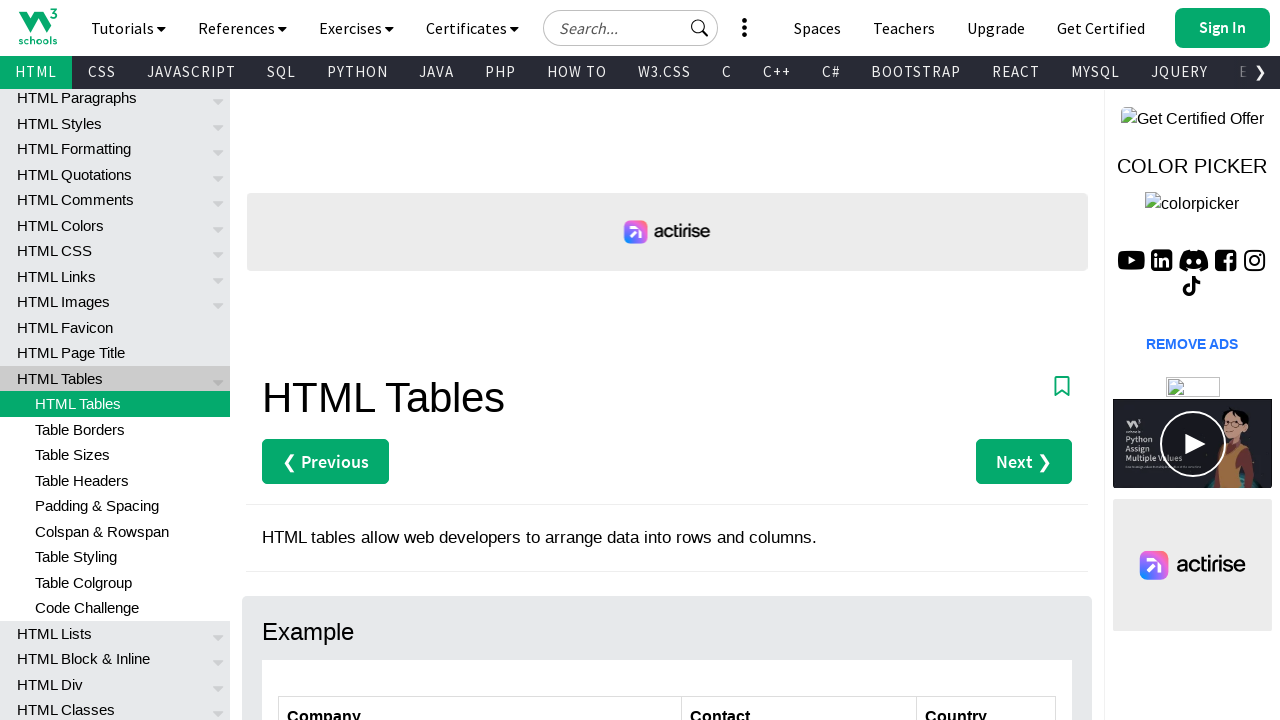

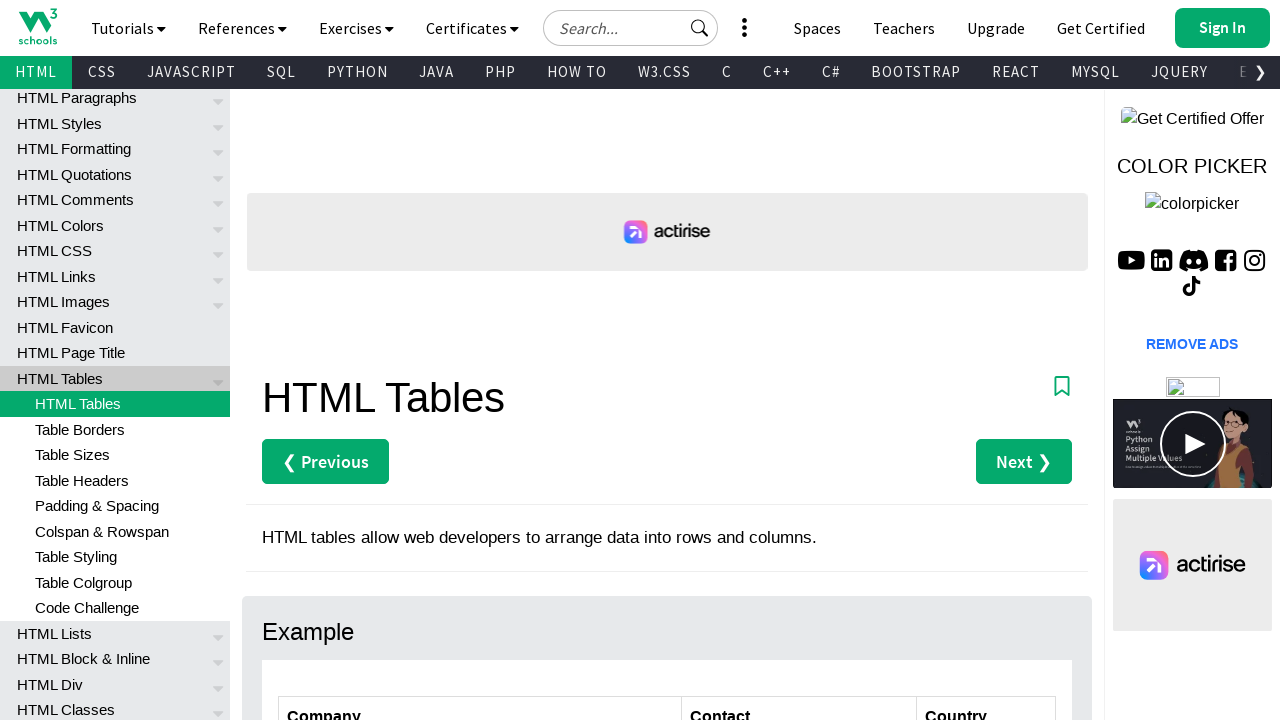